Navigates to University of Windsor website and opens all footer links in new tabs by simulating Ctrl+Enter on each link, then verifies the expected number of footer links matches the actual count.

Starting URL: http://www.uwindsor.ca/

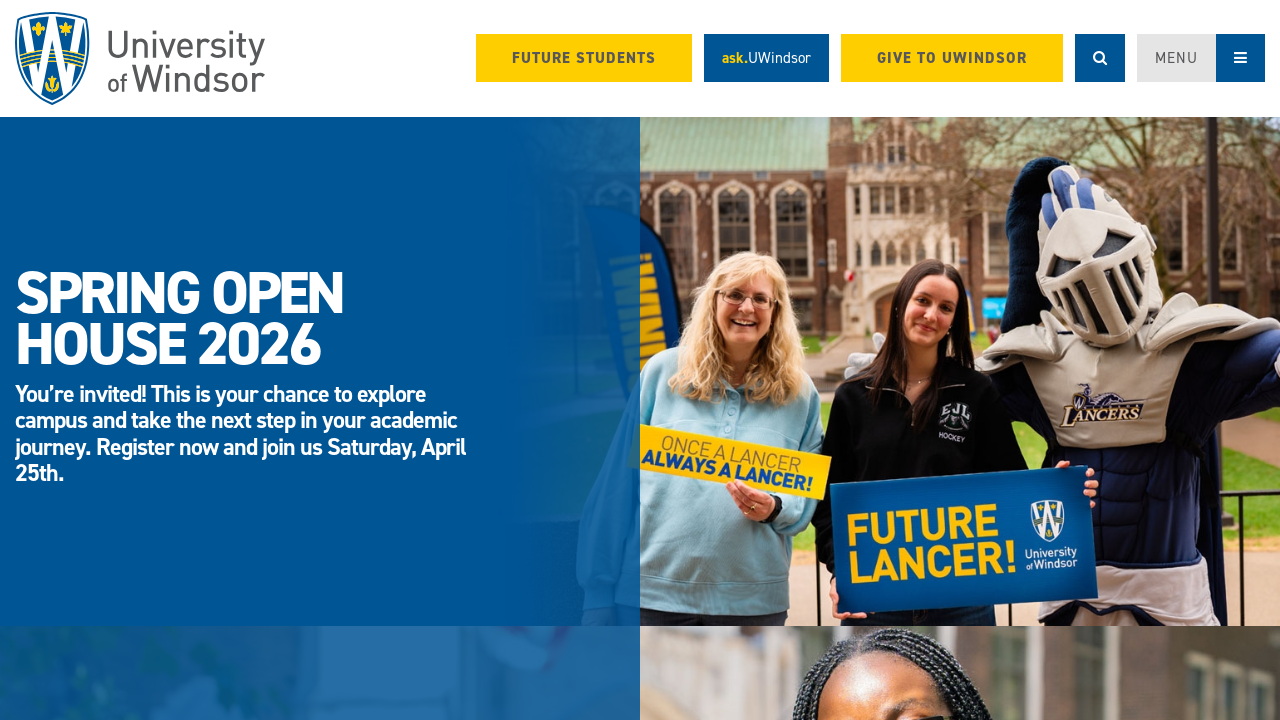

Footer section became visible
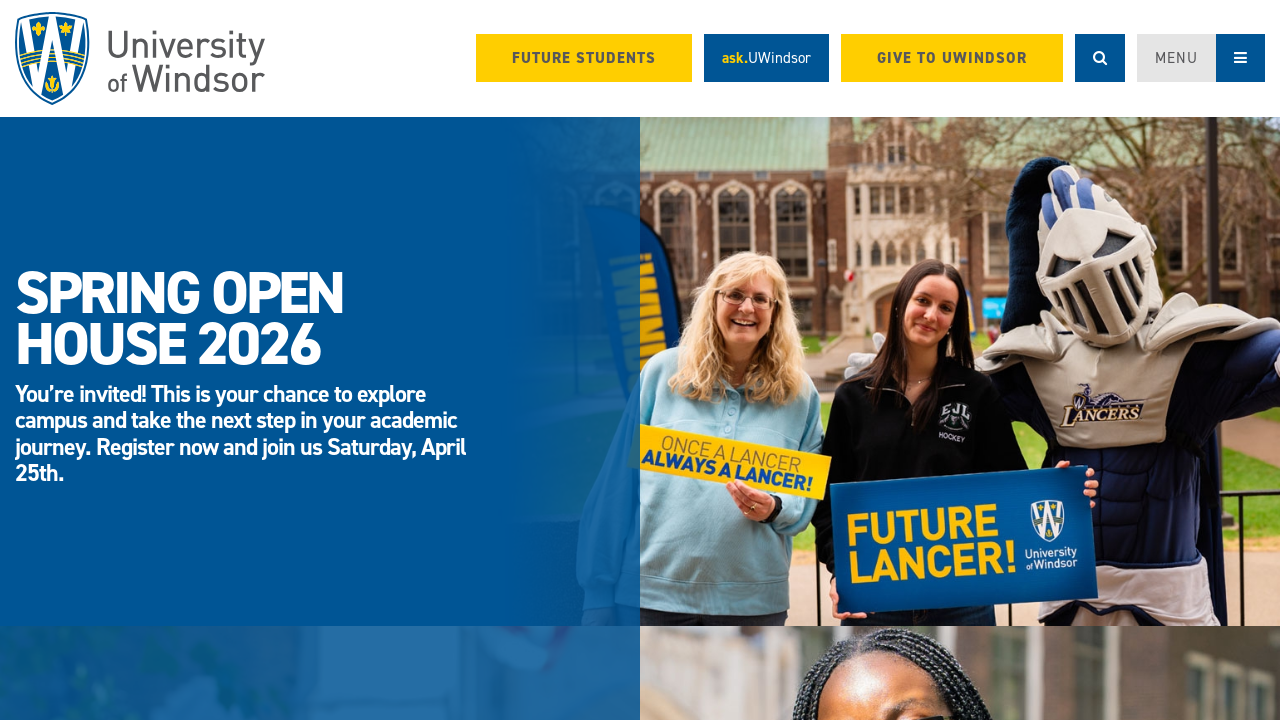

Located footer section
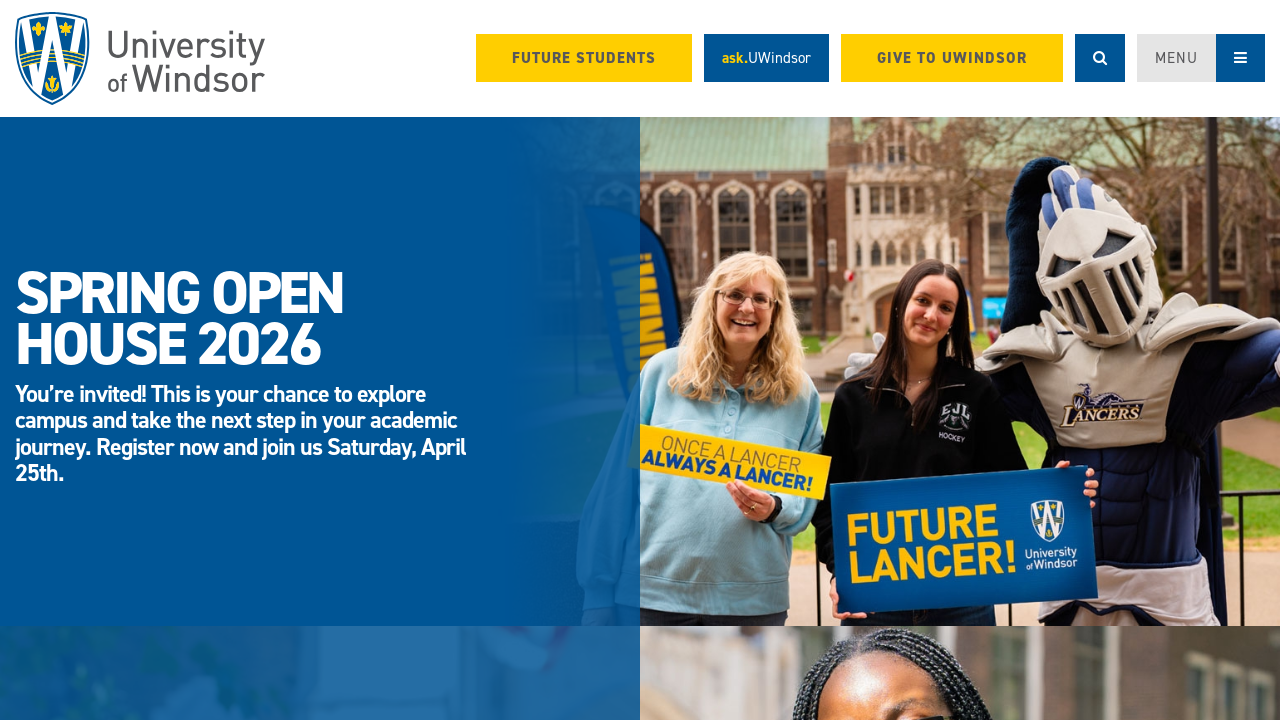

Located all footer links
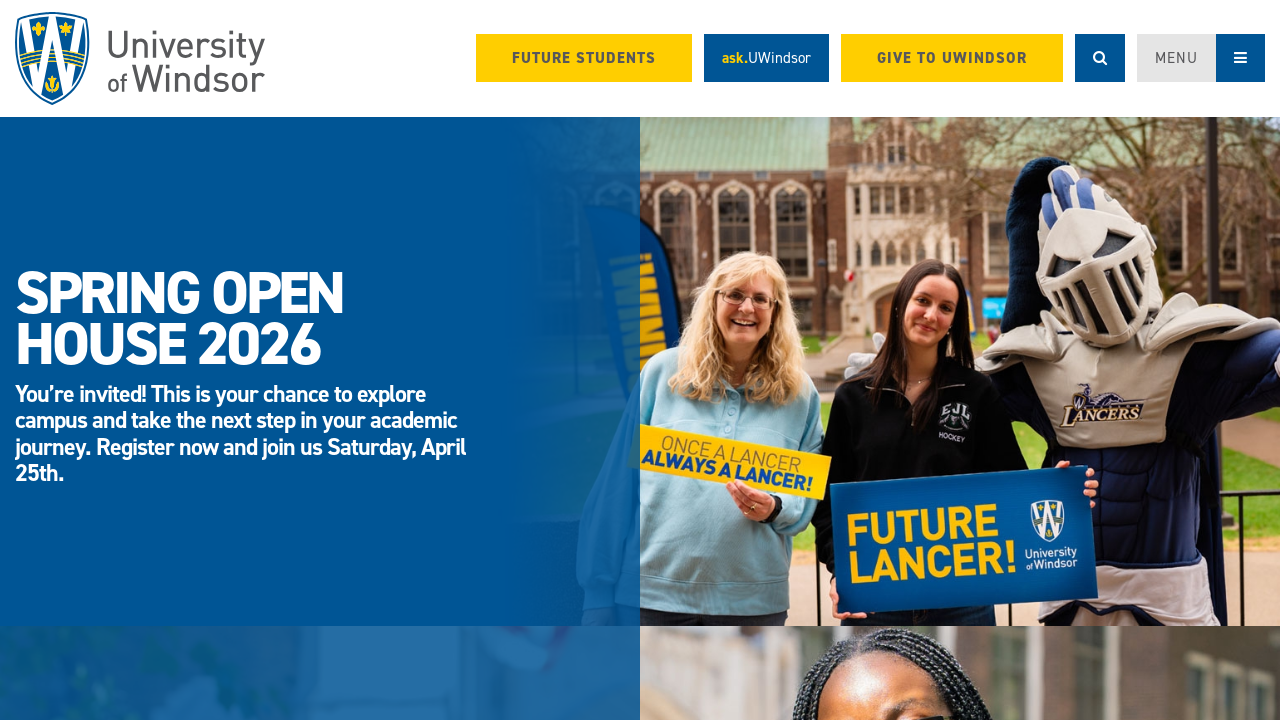

Found 9 footer links
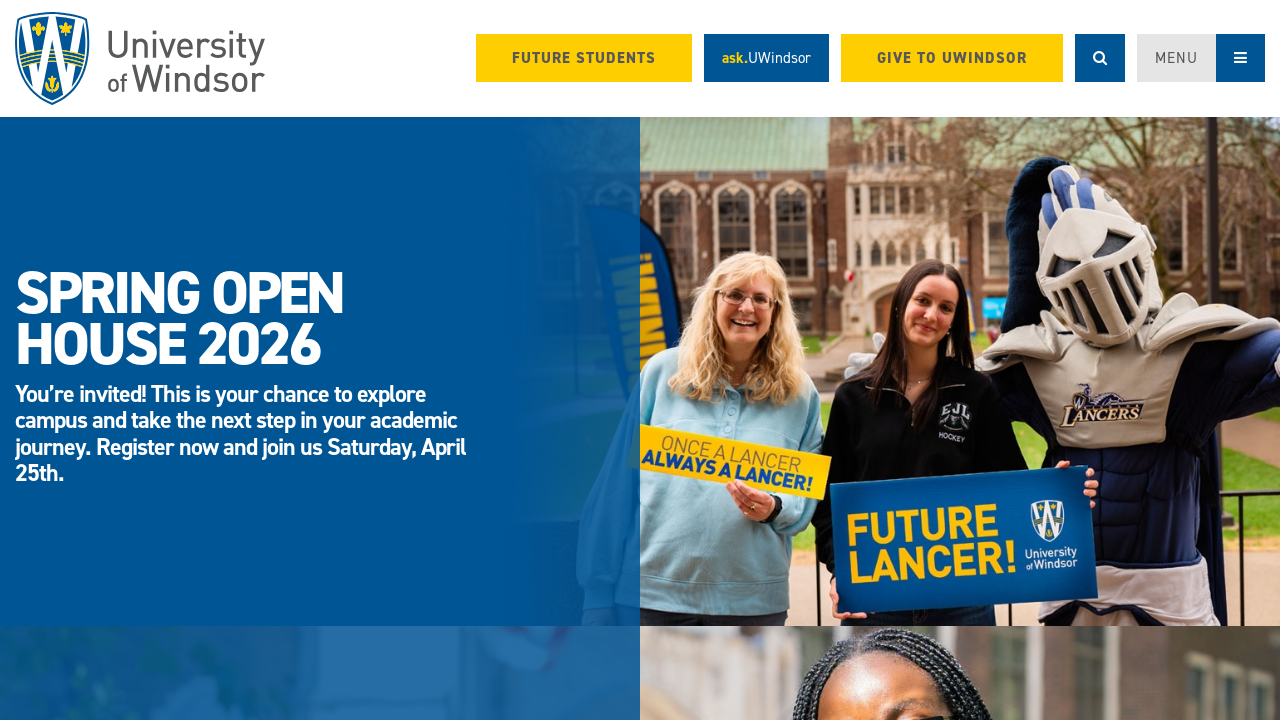

Opened footer link 1 in new tab using Ctrl+Click at (442, 371) on (//div[@class='col-md-12'])[2] >> a >> nth=0
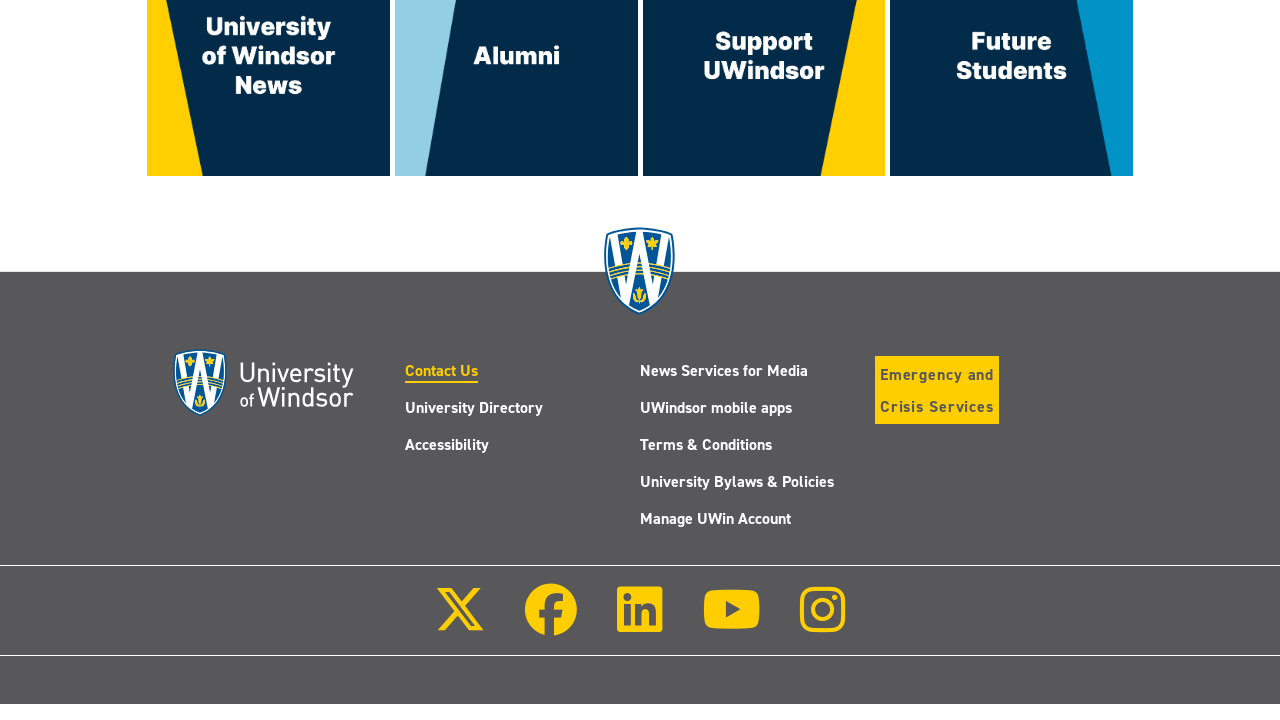

Opened footer link 2 in new tab using Ctrl+Click at (474, 408) on (//div[@class='col-md-12'])[2] >> a >> nth=1
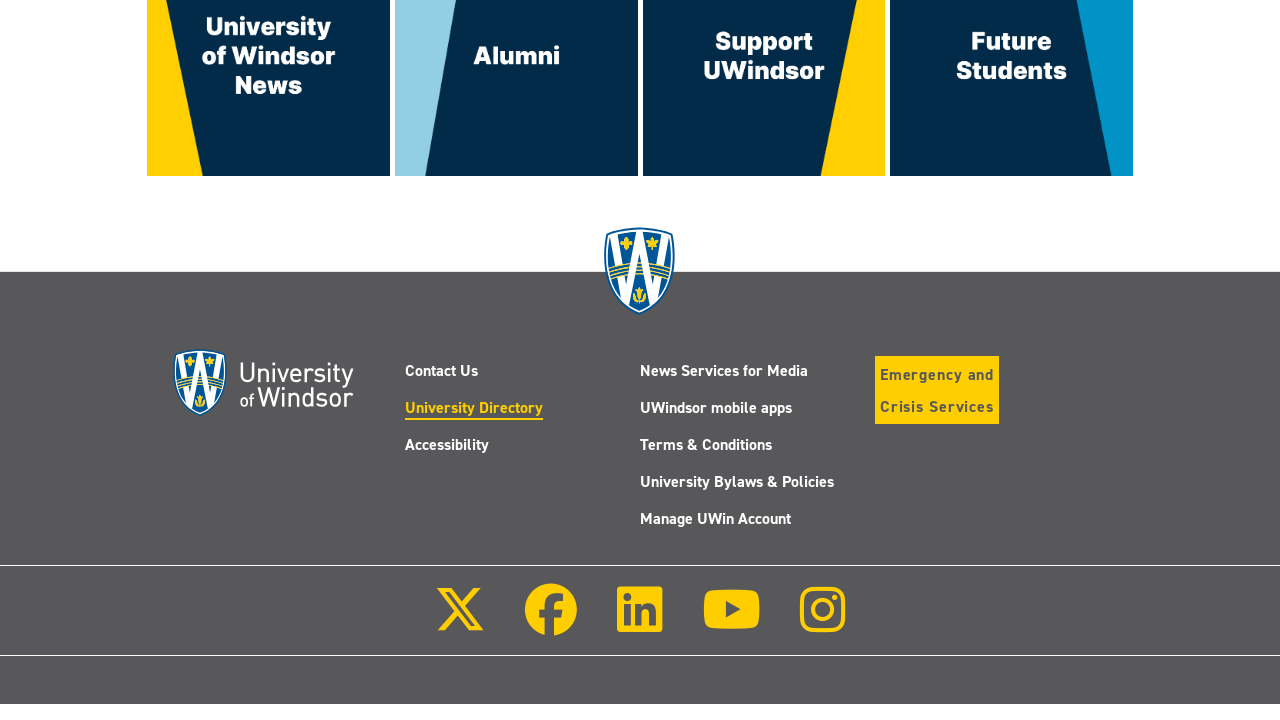

Opened footer link 3 in new tab using Ctrl+Click at (447, 445) on (//div[@class='col-md-12'])[2] >> a >> nth=2
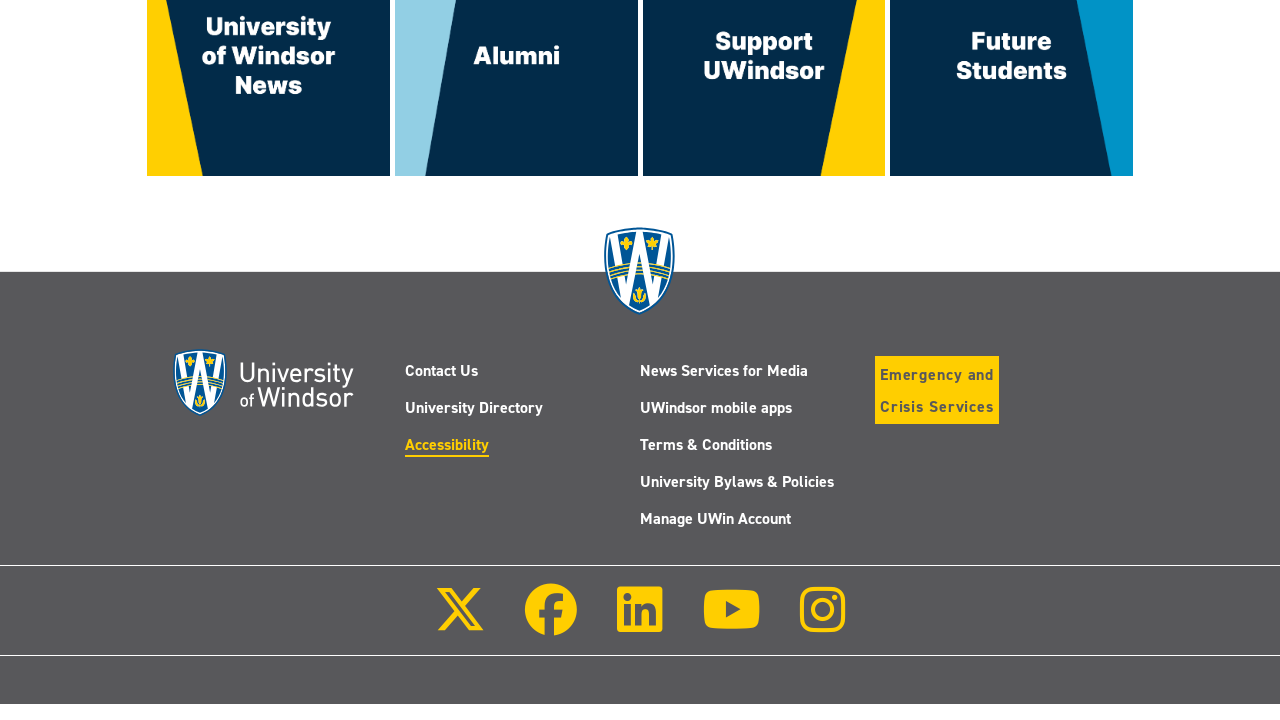

Opened footer link 4 in new tab using Ctrl+Click at (724, 371) on (//div[@class='col-md-12'])[2] >> a >> nth=3
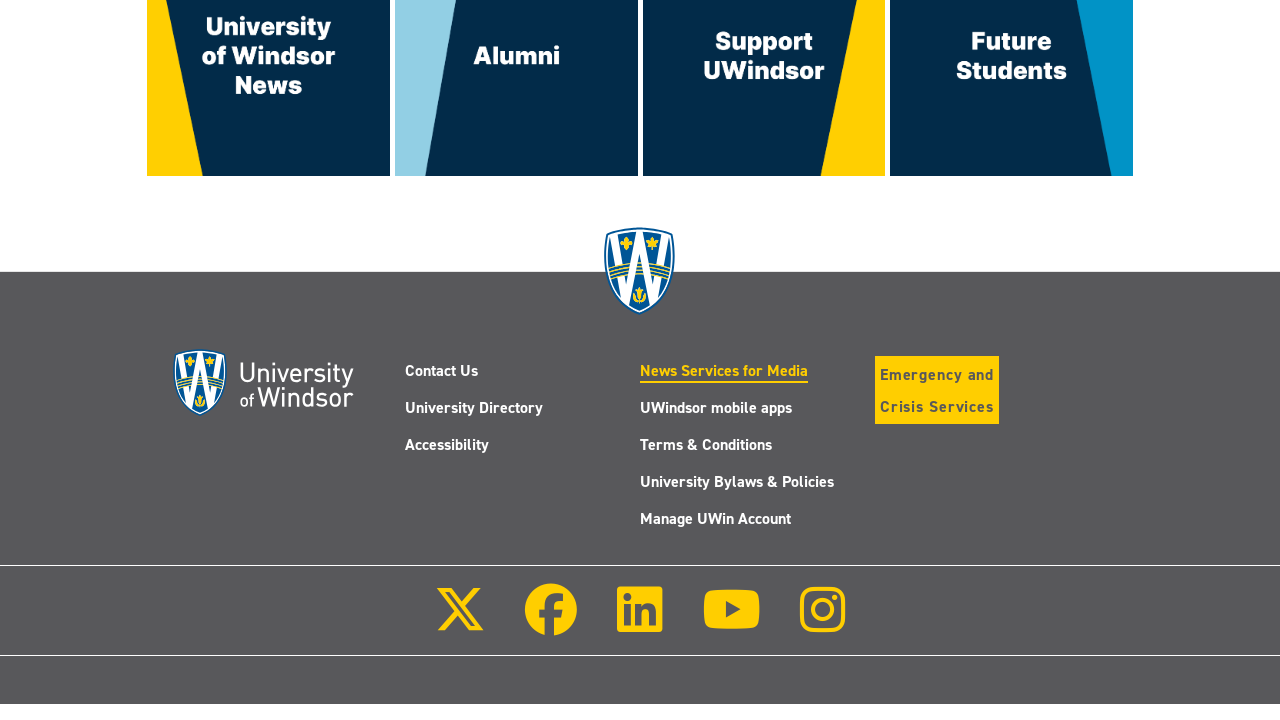

Opened footer link 5 in new tab using Ctrl+Click at (716, 408) on (//div[@class='col-md-12'])[2] >> a >> nth=4
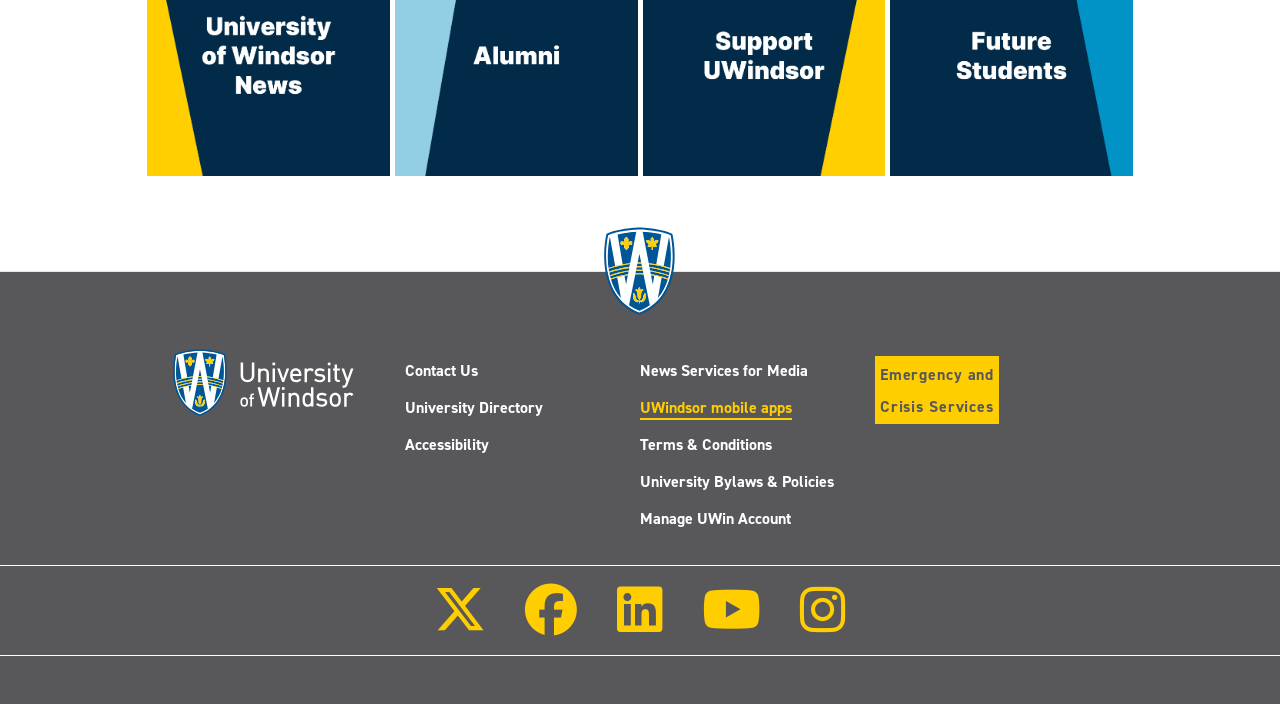

Opened footer link 6 in new tab using Ctrl+Click at (706, 445) on (//div[@class='col-md-12'])[2] >> a >> nth=5
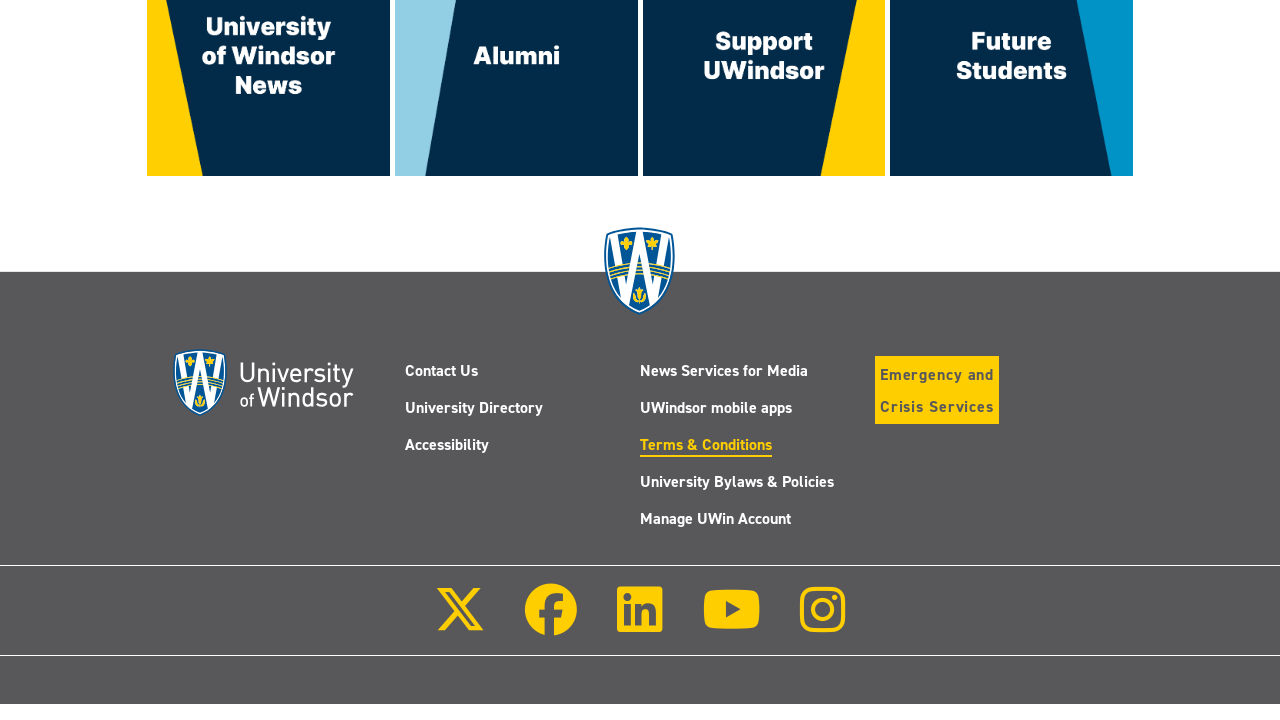

Opened footer link 7 in new tab using Ctrl+Click at (737, 482) on (//div[@class='col-md-12'])[2] >> a >> nth=6
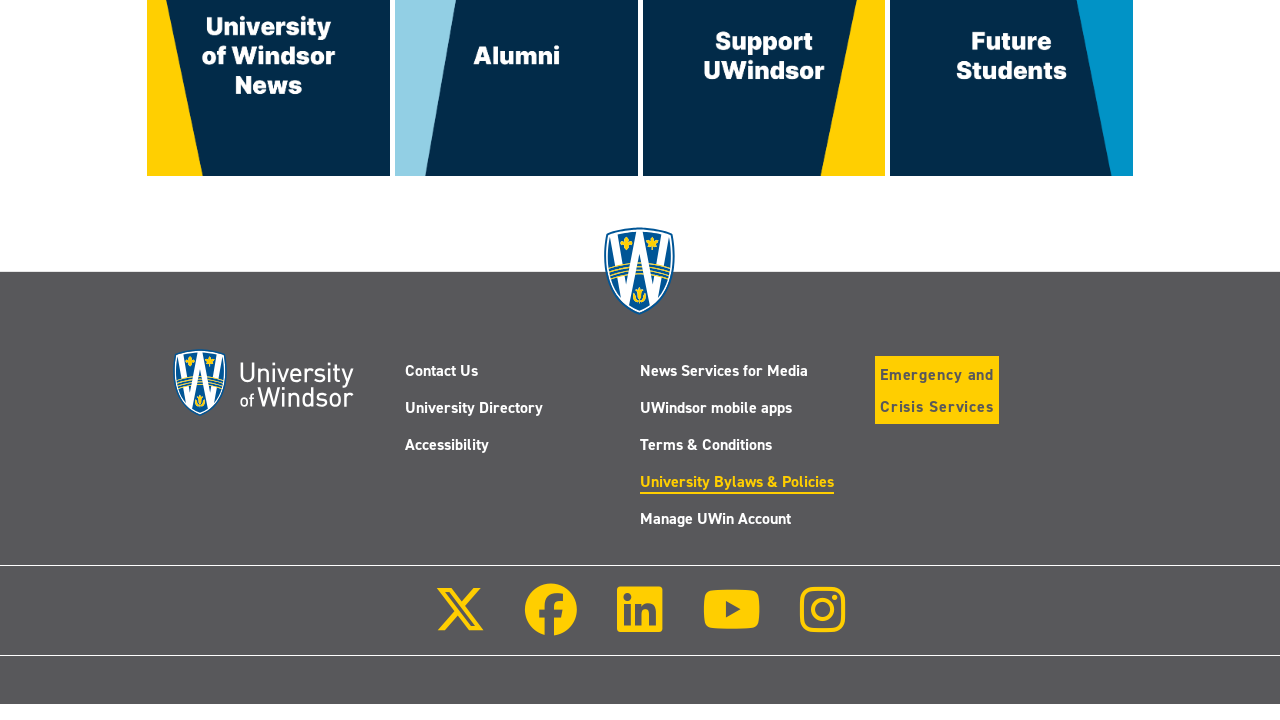

Opened footer link 8 in new tab using Ctrl+Click at (716, 519) on (//div[@class='col-md-12'])[2] >> a >> nth=7
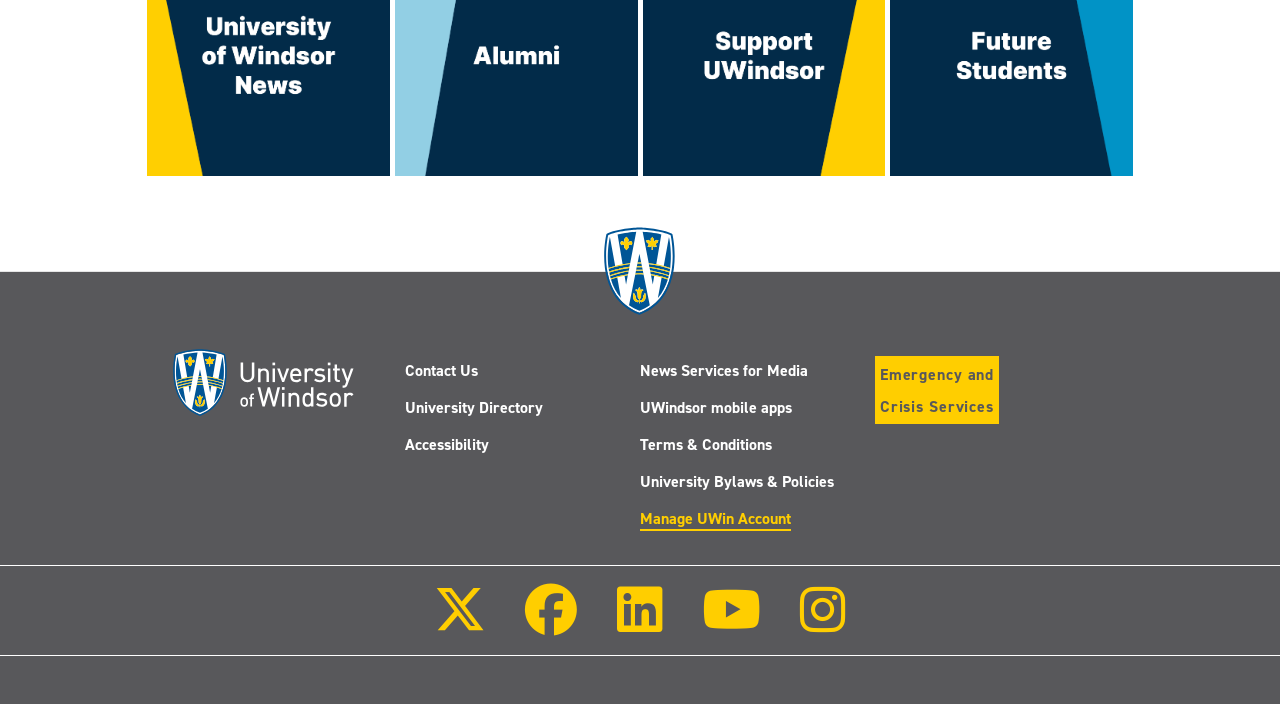

Opened footer link 9 in new tab using Ctrl+Click at (937, 375) on (//div[@class='col-md-12'])[2] >> a >> nth=8
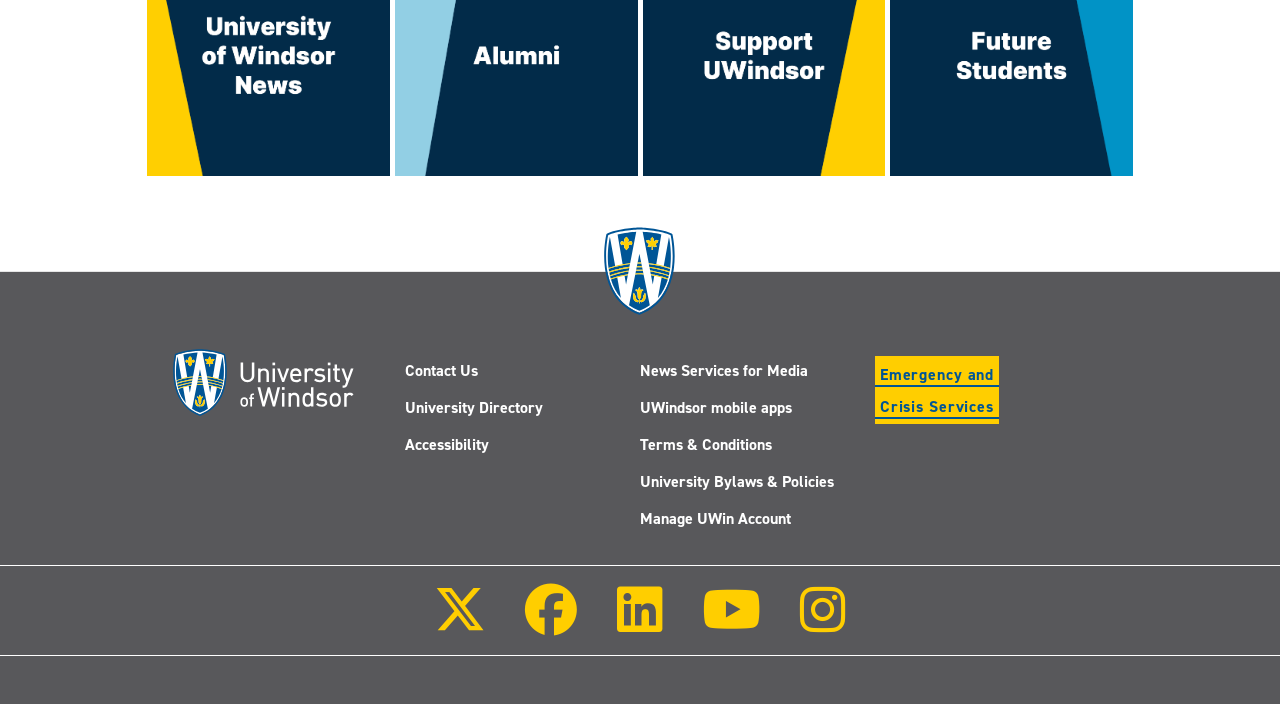

Verified footer link count: 9 matches expected 9
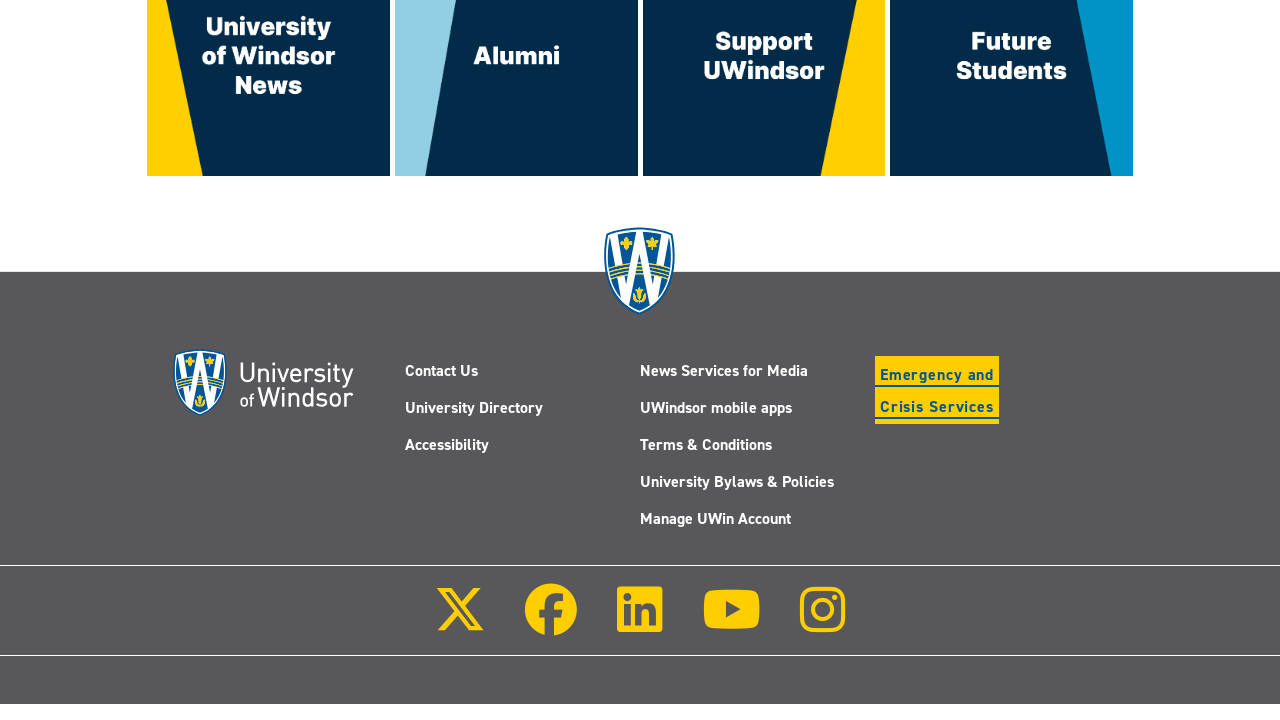

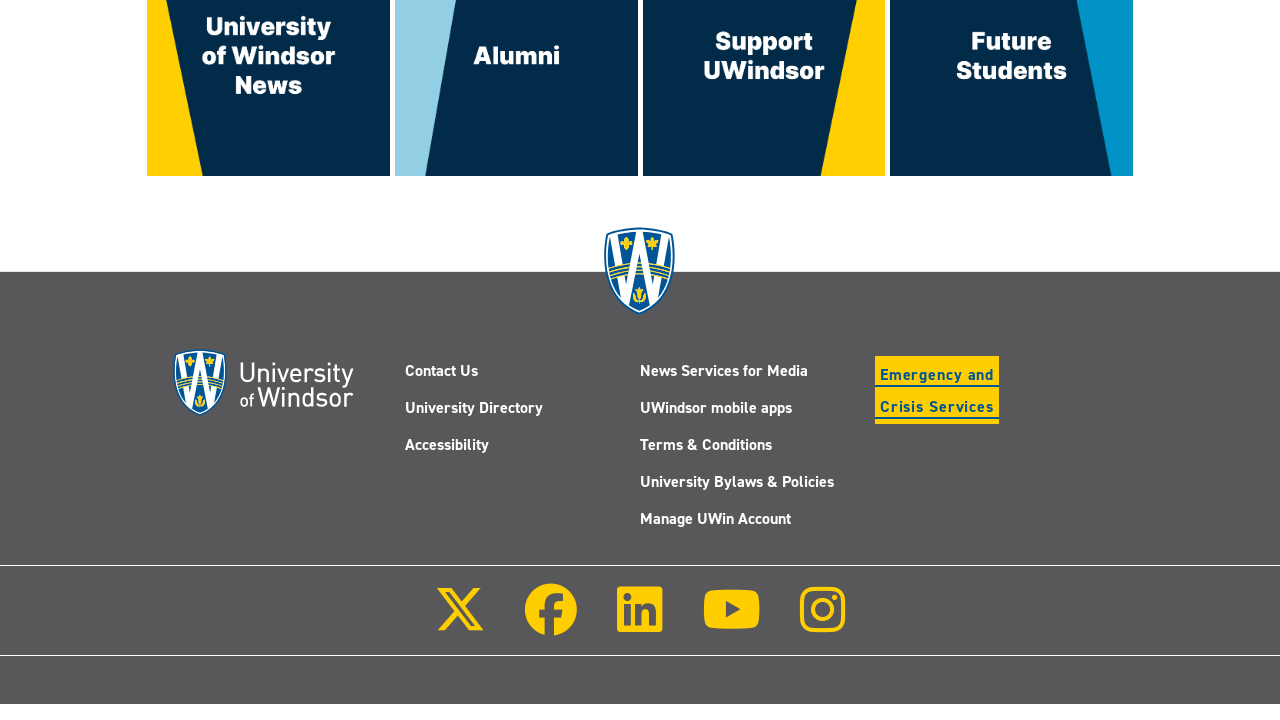